Tests multi-select dropdown functionality on W3Schools by selecting multiple car options using Ctrl+click, then deselecting one option

Starting URL: https://www.w3schools.com/tags/tryit.asp?filename=tryhtml_select_multiple

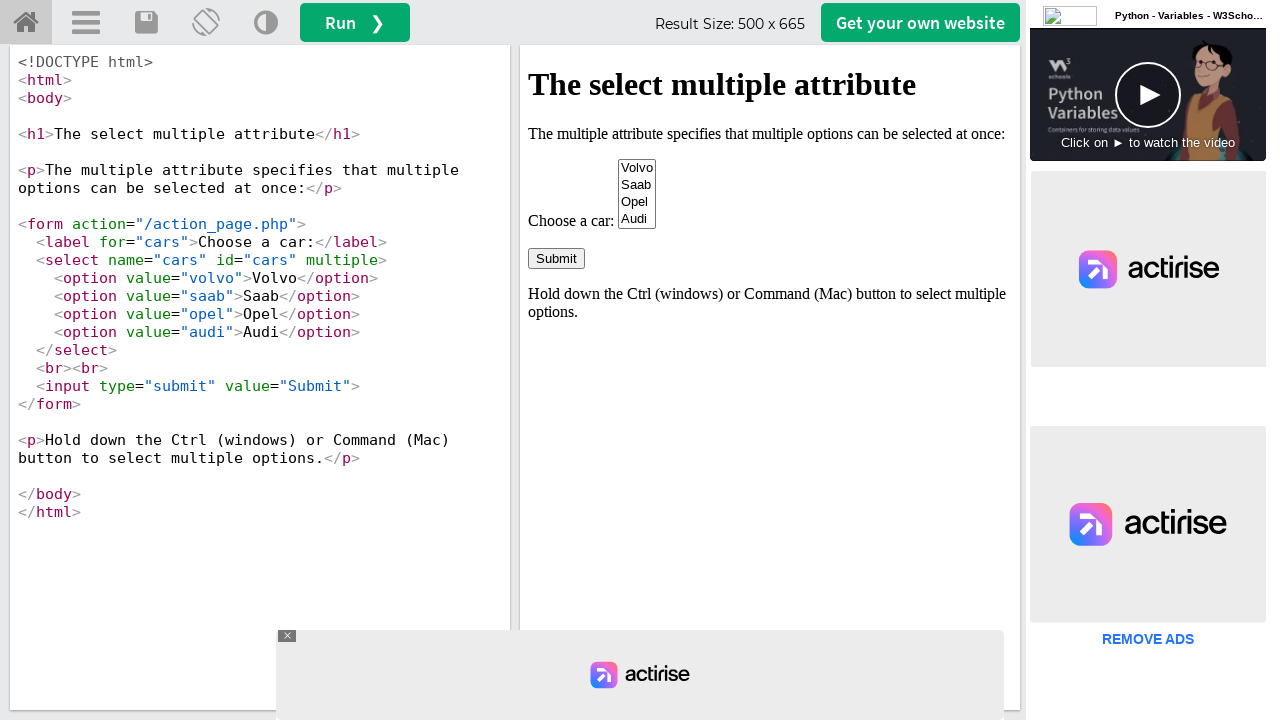

Waited for iframe #iframeResult to load
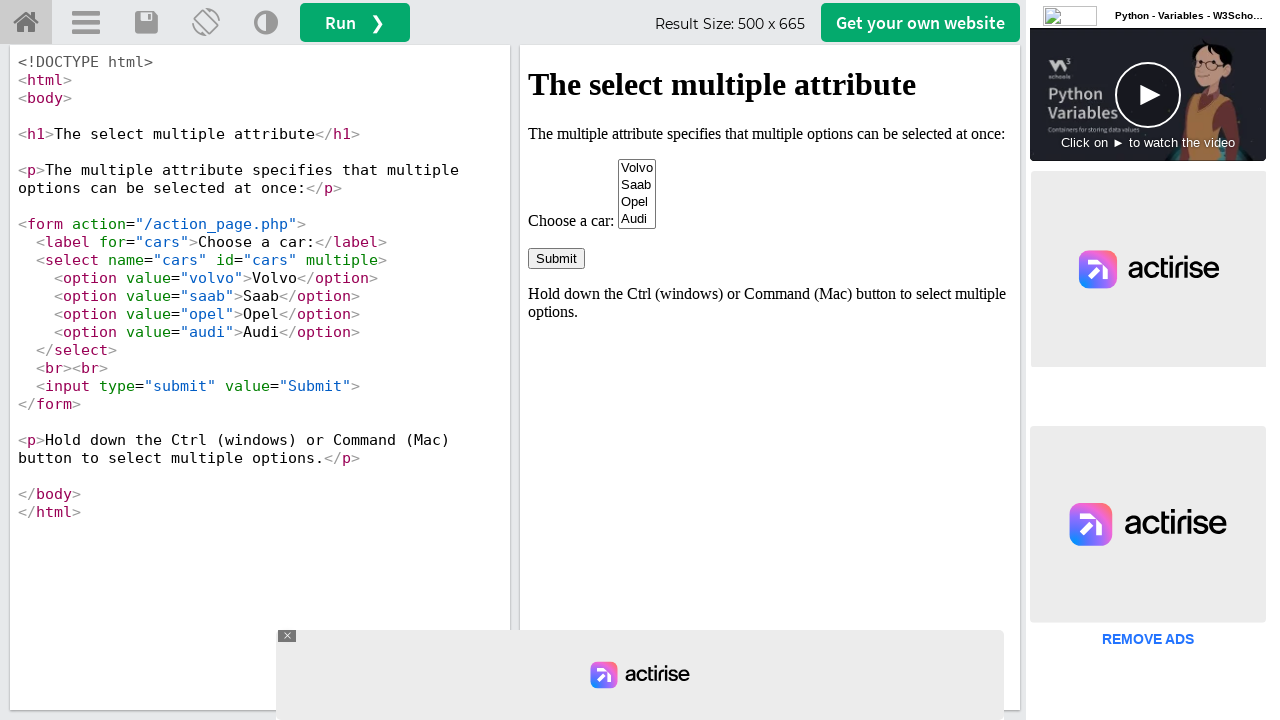

Located and accessed the iframe containing the multi-select dropdown
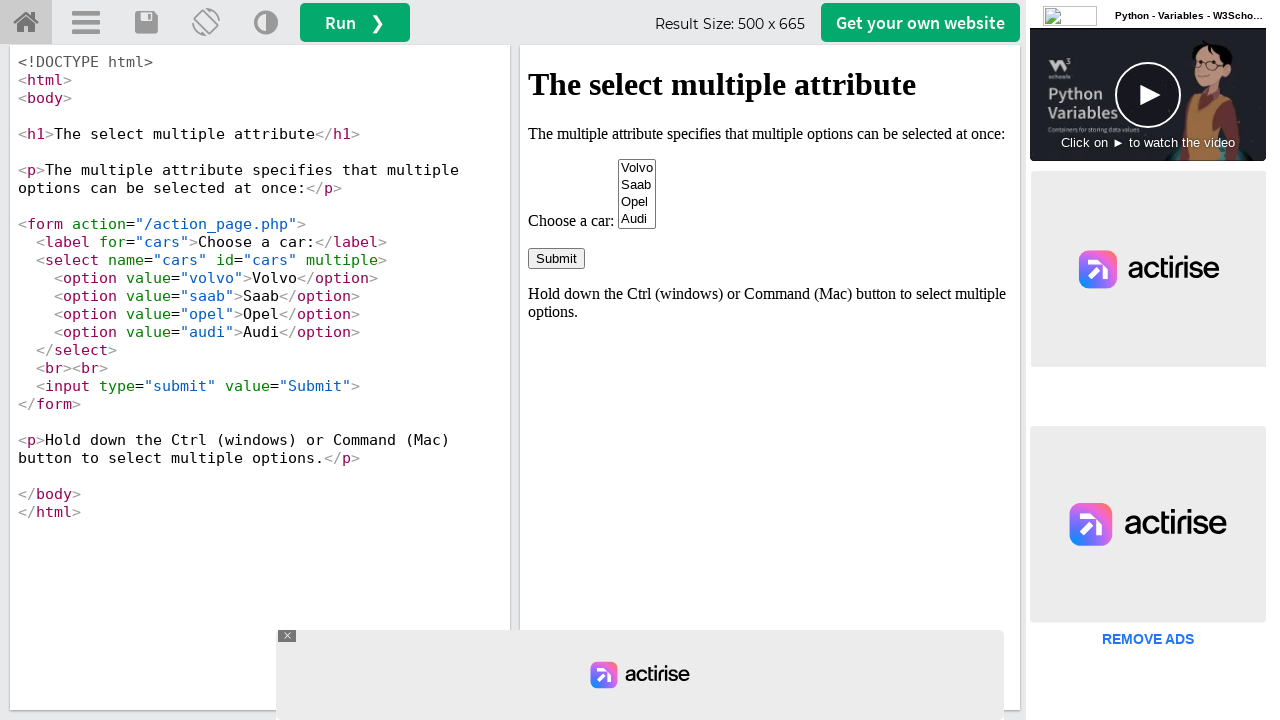

Located the multi-select dropdown element with name 'cars'
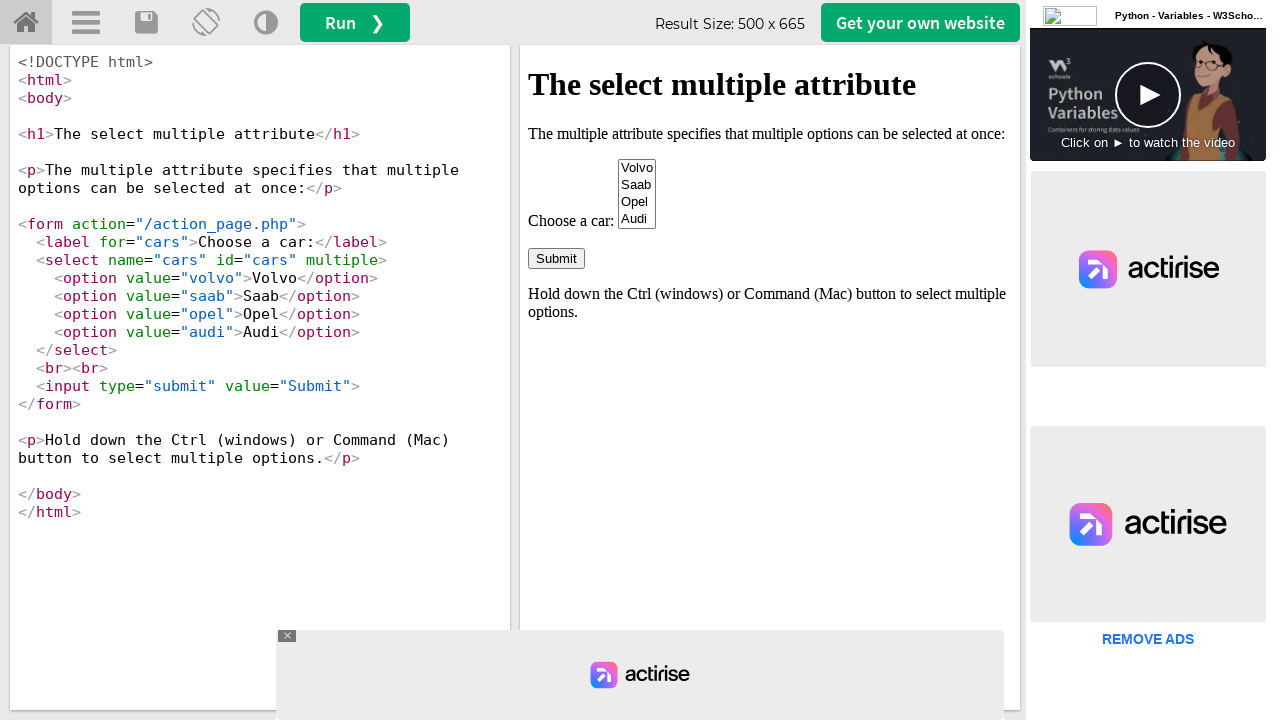

Selected Volvo (index 0) with Ctrl+click at (637, 168) on #iframeResult >> internal:control=enter-frame >> select[name='cars'] >> option >
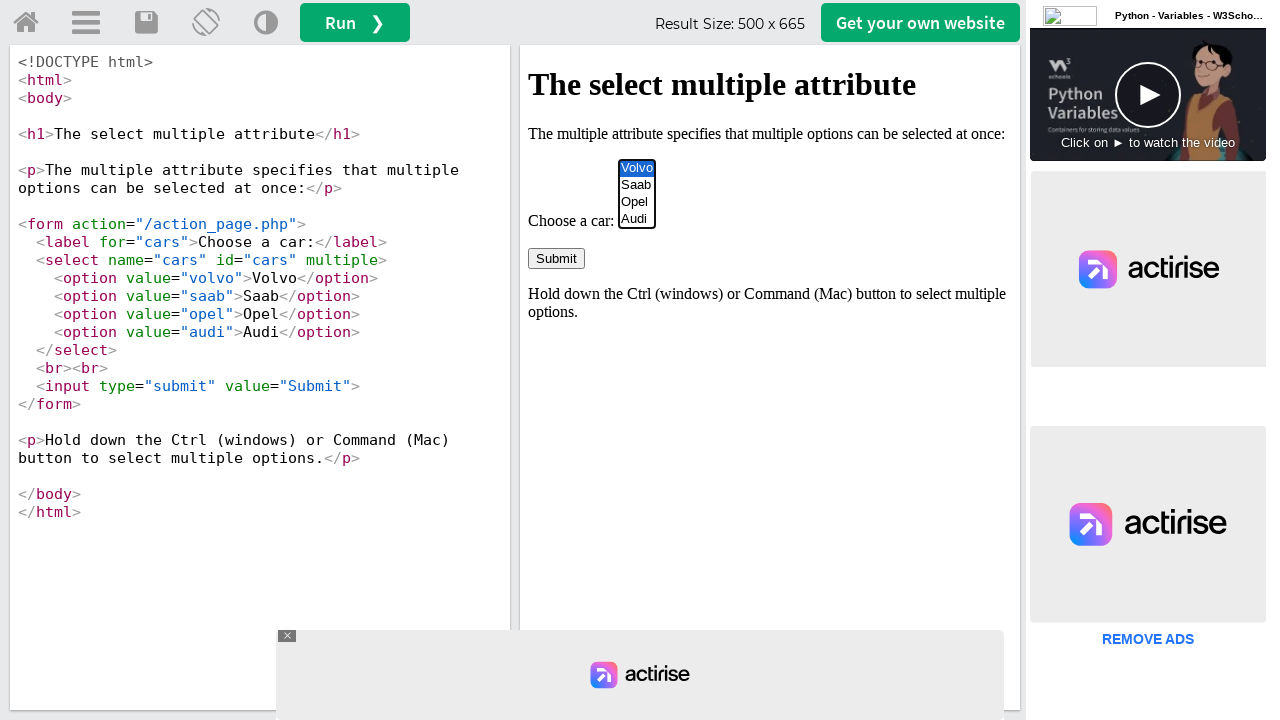

Selected Opel (index 2) with Ctrl+click at (637, 202) on #iframeResult >> internal:control=enter-frame >> select[name='cars'] >> option >
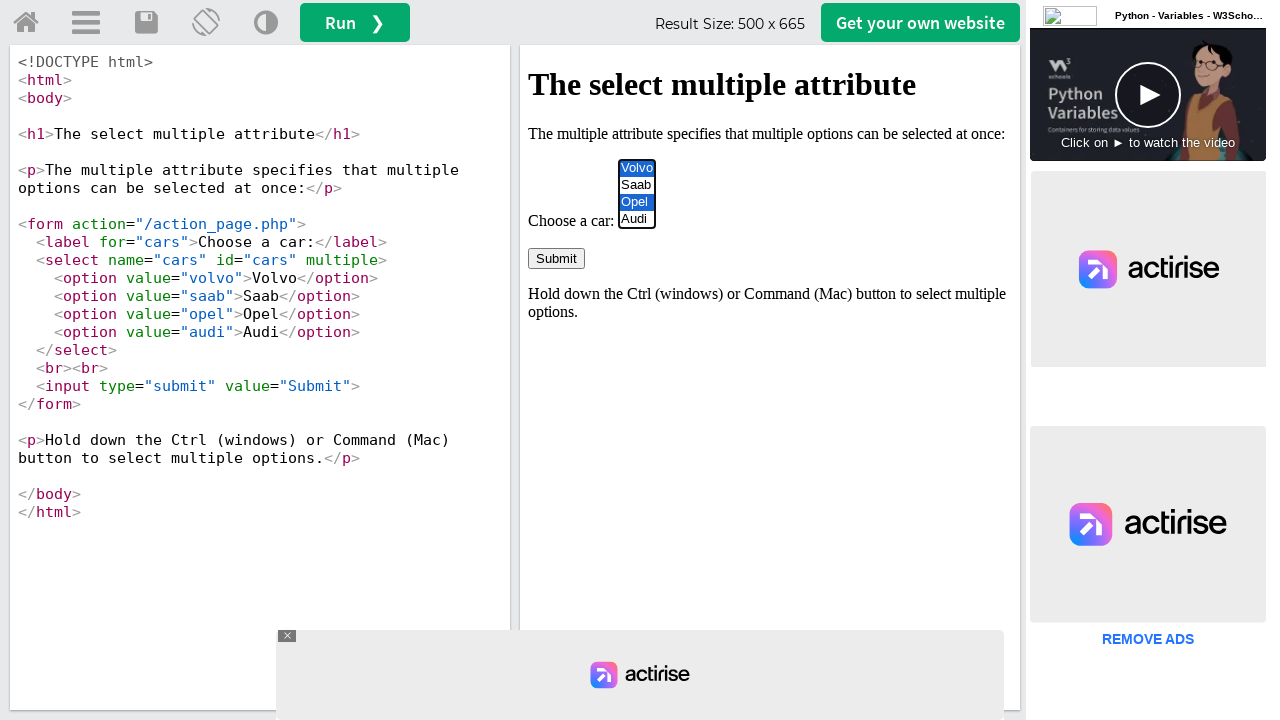

Selected Audi (index 3) with Ctrl+click at (637, 219) on #iframeResult >> internal:control=enter-frame >> select[name='cars'] >> option >
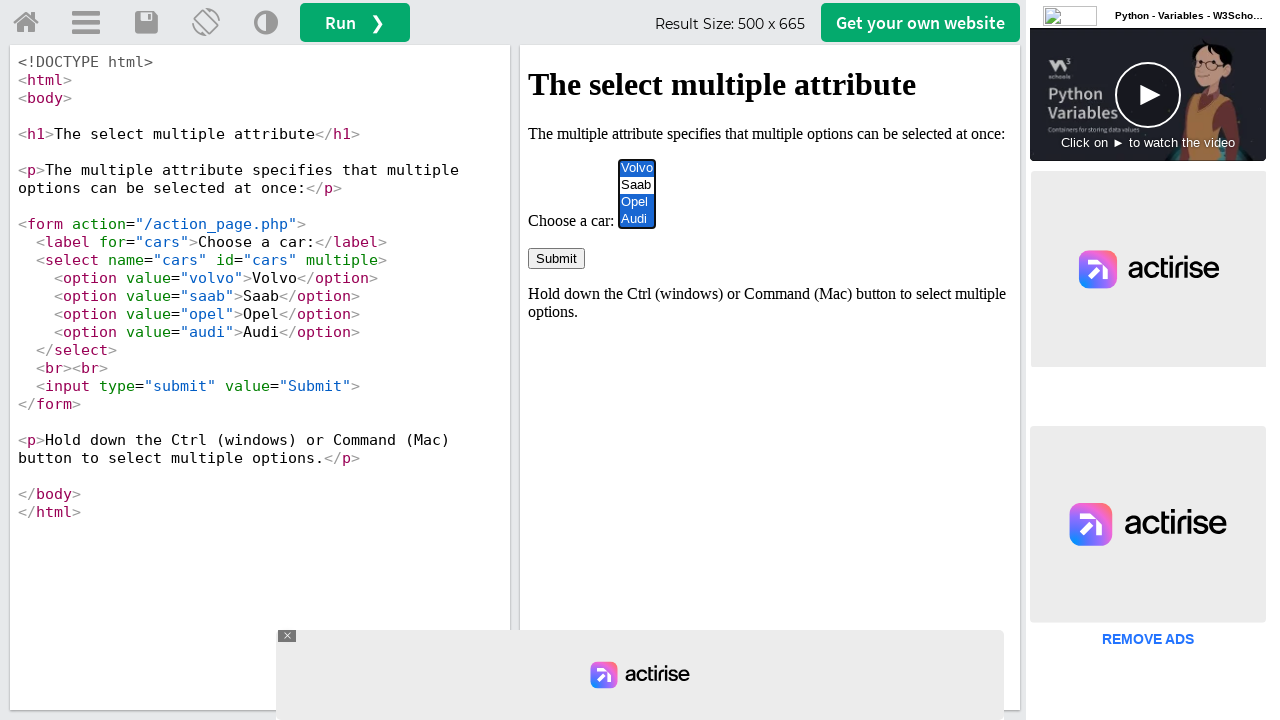

Deselected Opel with Ctrl+click at (637, 202) on #iframeResult >> internal:control=enter-frame >> select[name='cars'] >> option >
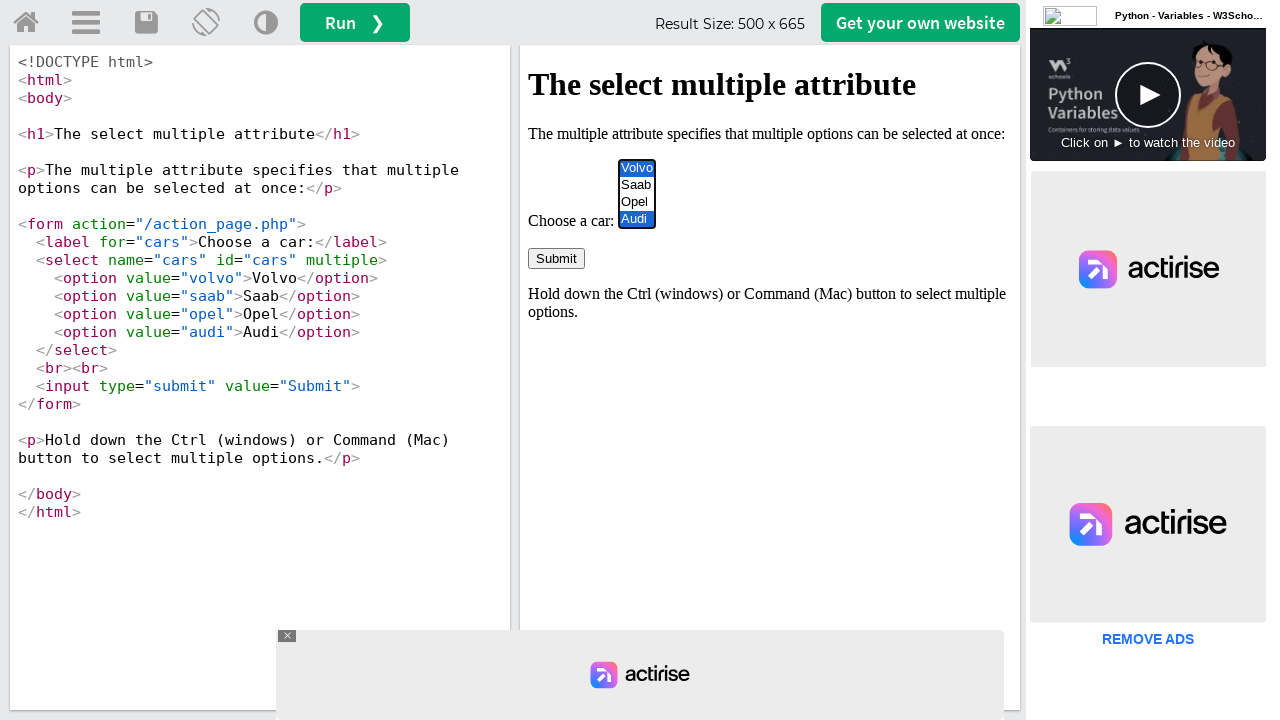

Waited 1000ms for any UI updates to complete
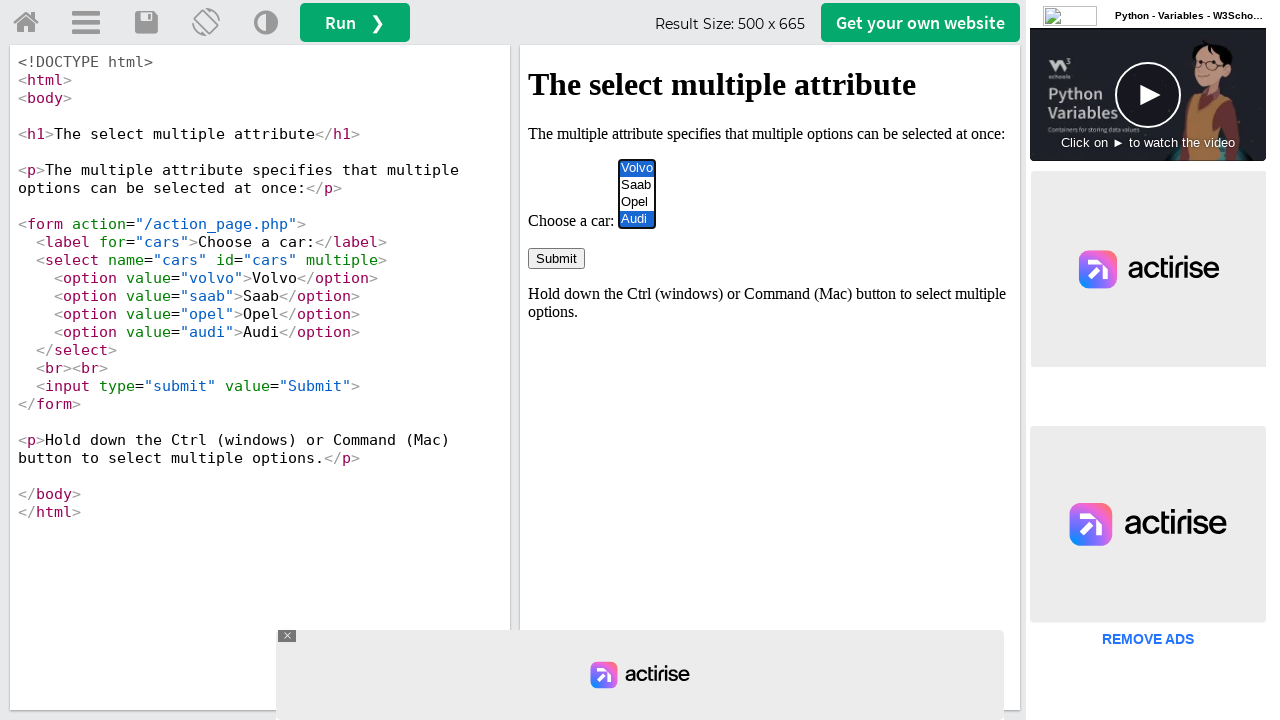

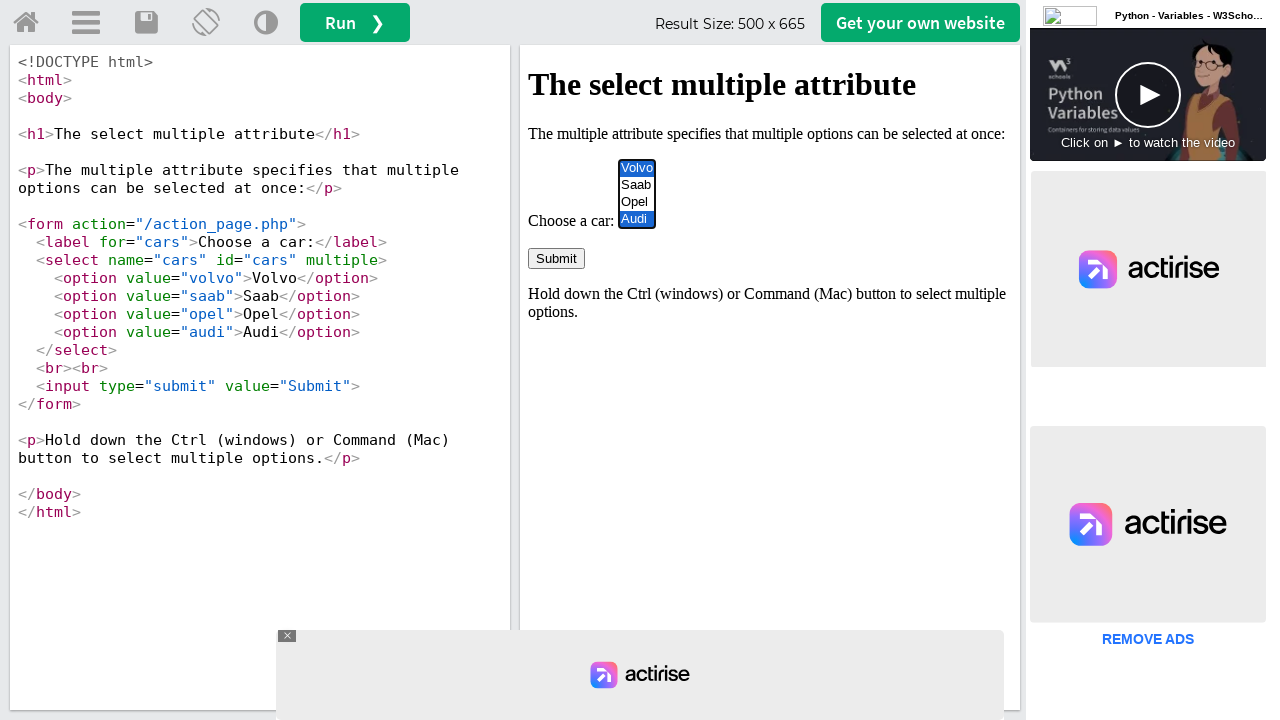